Tests the Upload button functionality on DemoQA by navigating to Elements section, then Upload and Download page, and uploading a file.

Starting URL: https://demoqa.com/

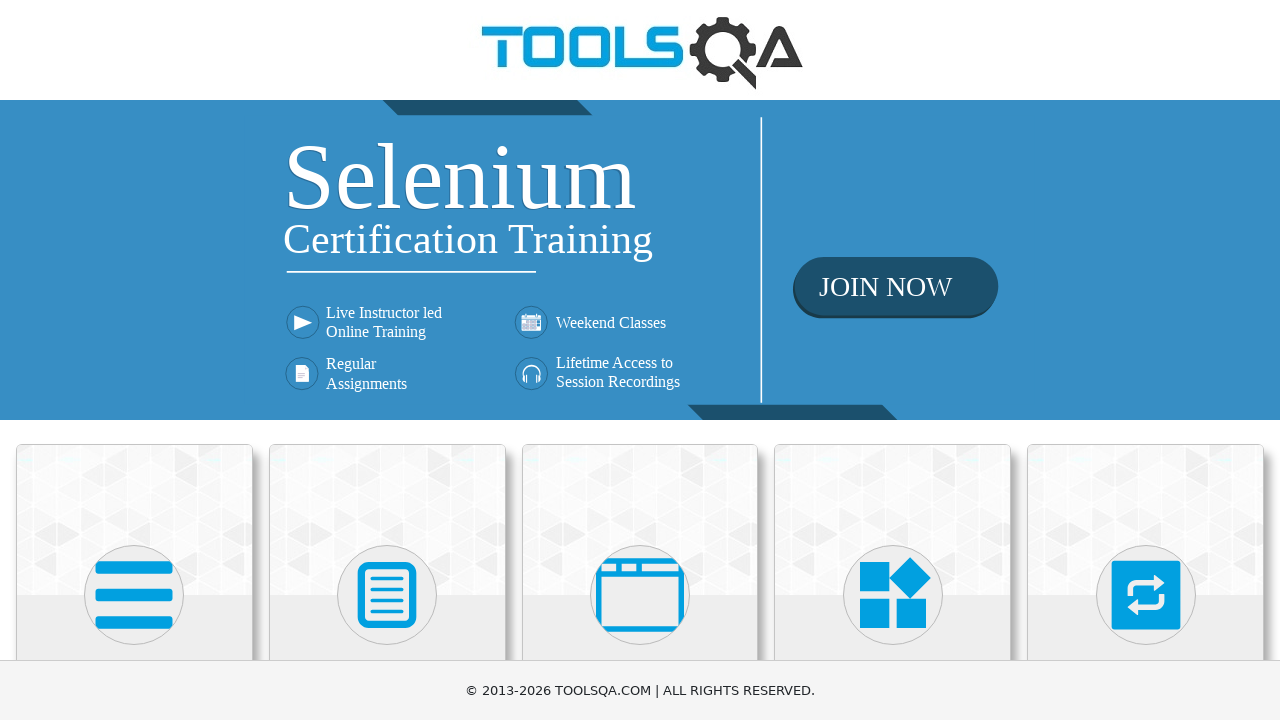

Clicked on the Elements section card at (134, 360) on div.card-body:has-text('Elements')
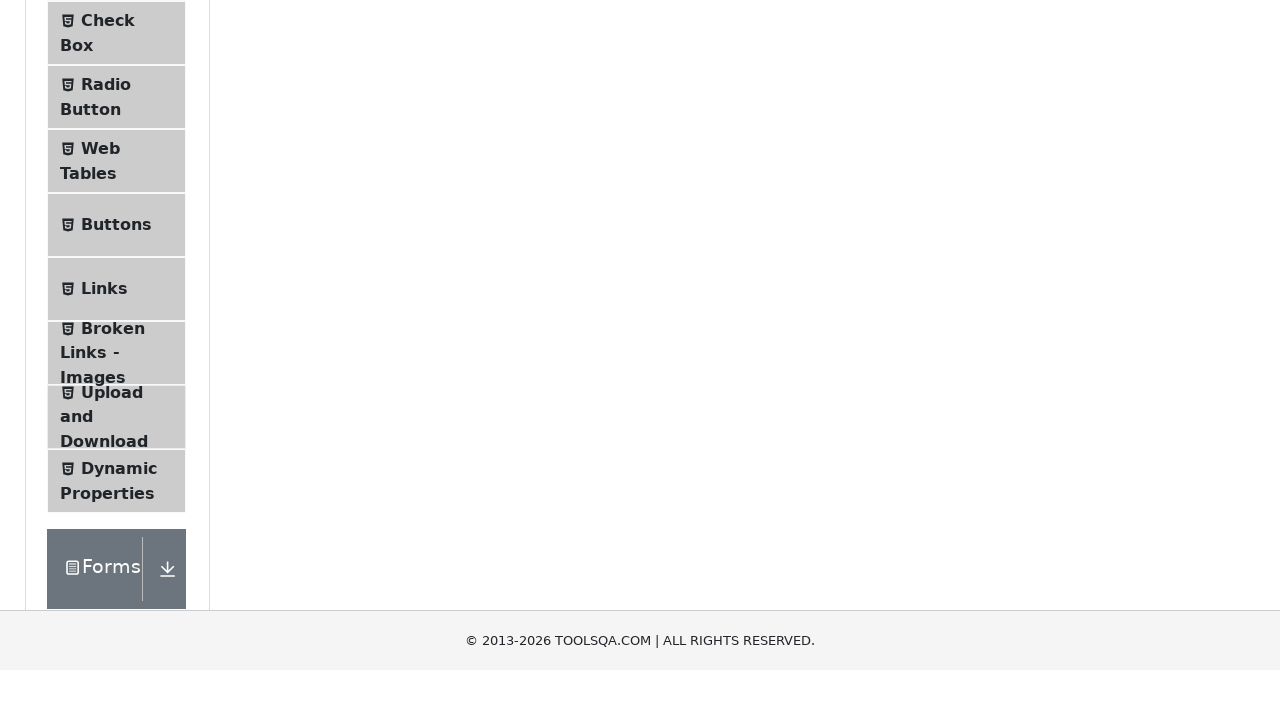

Elements menu loaded
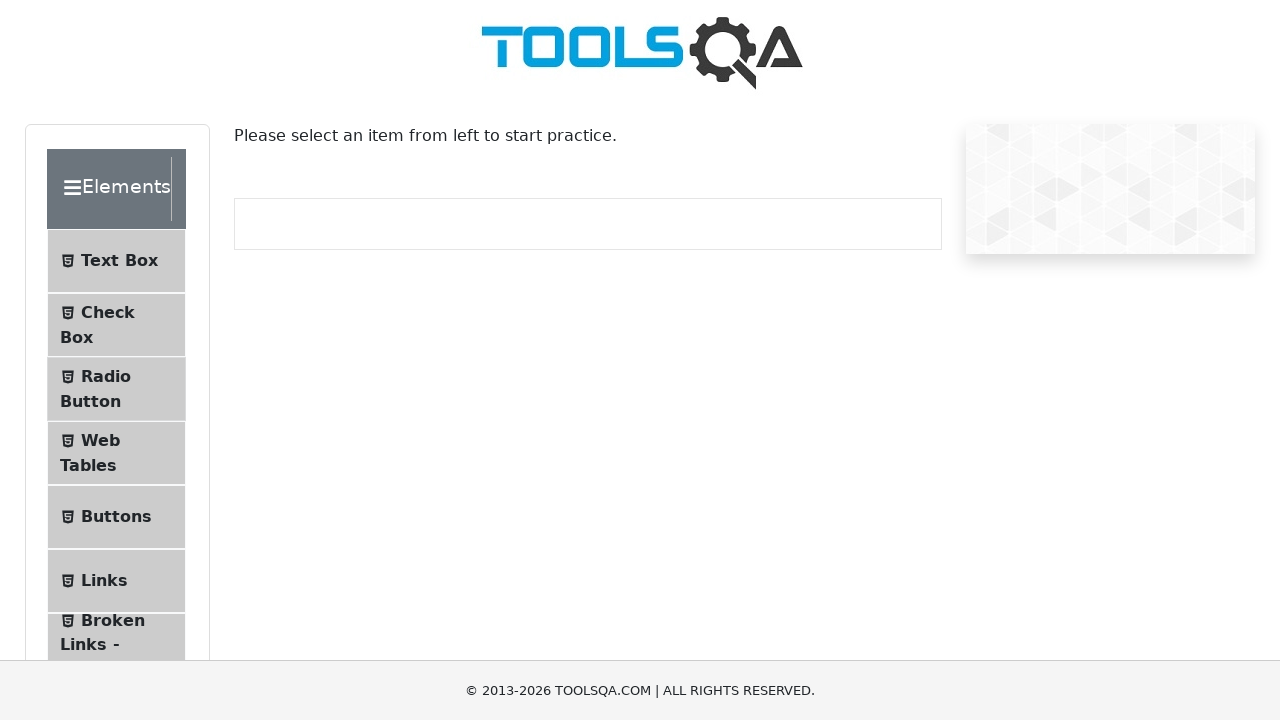

Clicked on Upload and Download option at (112, 335) on text=Upload and Download
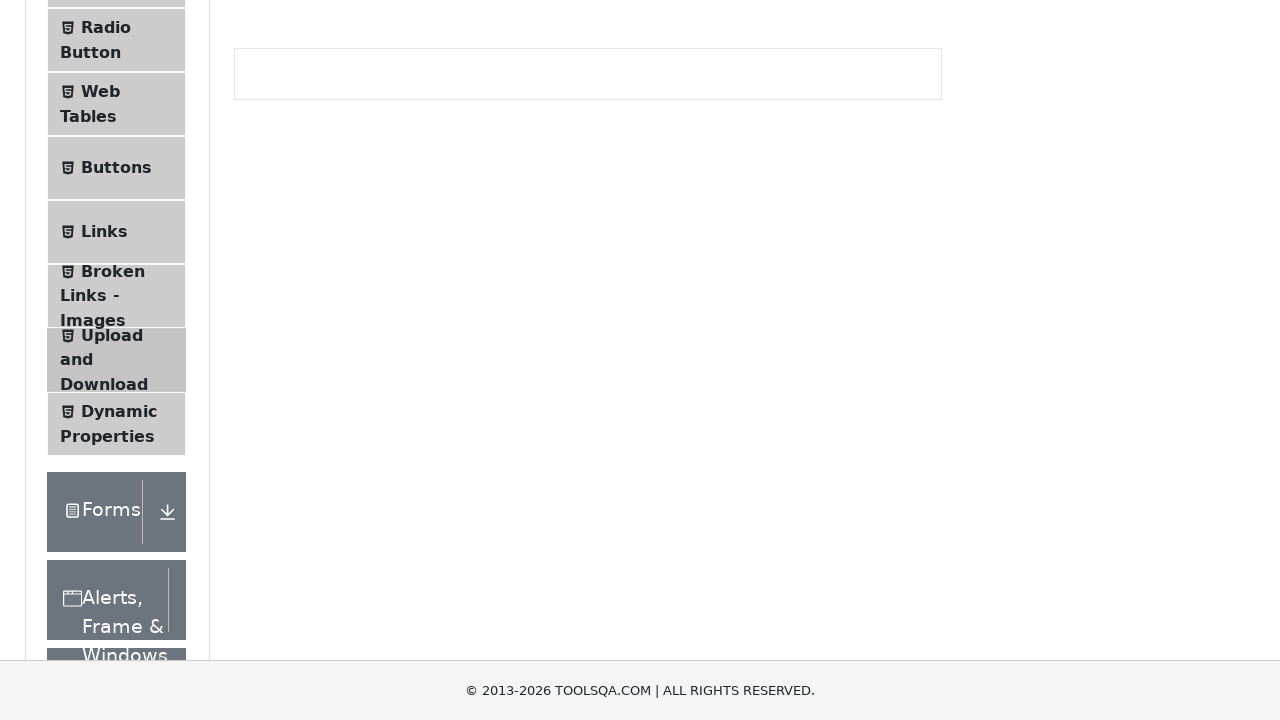

Upload file input element loaded
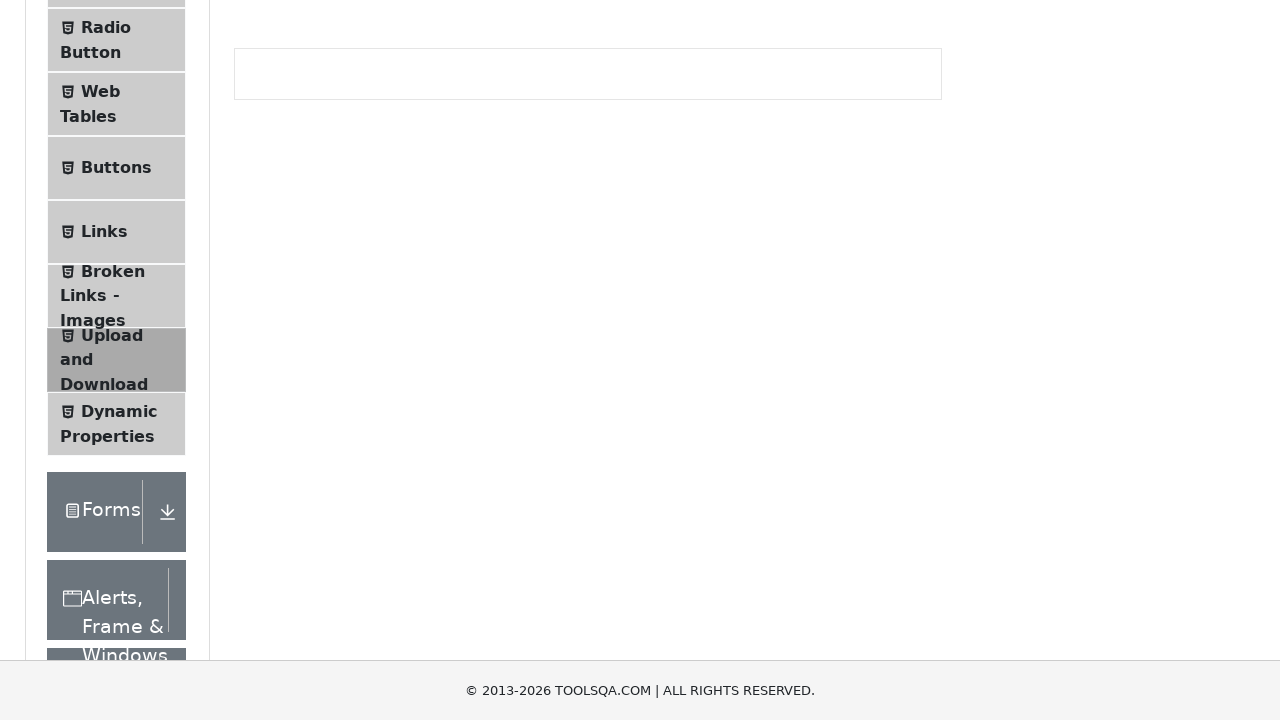

Created temporary test file with content
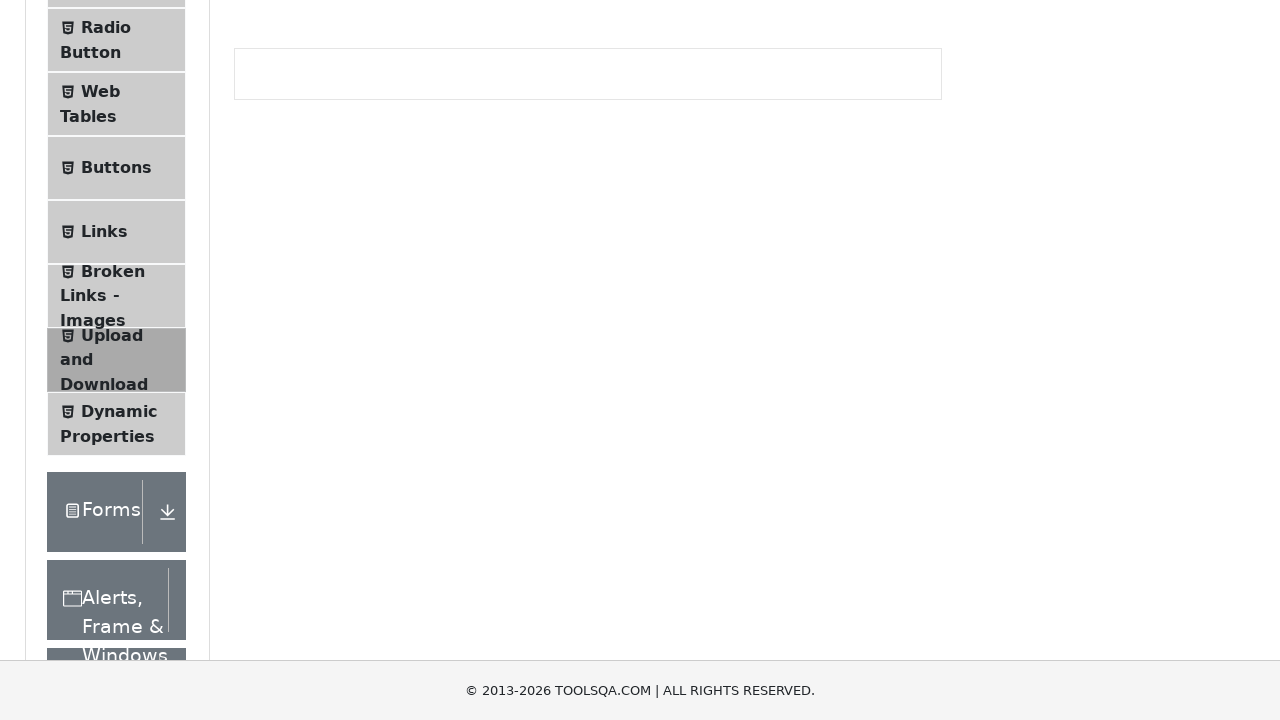

Set input files and uploaded the test file
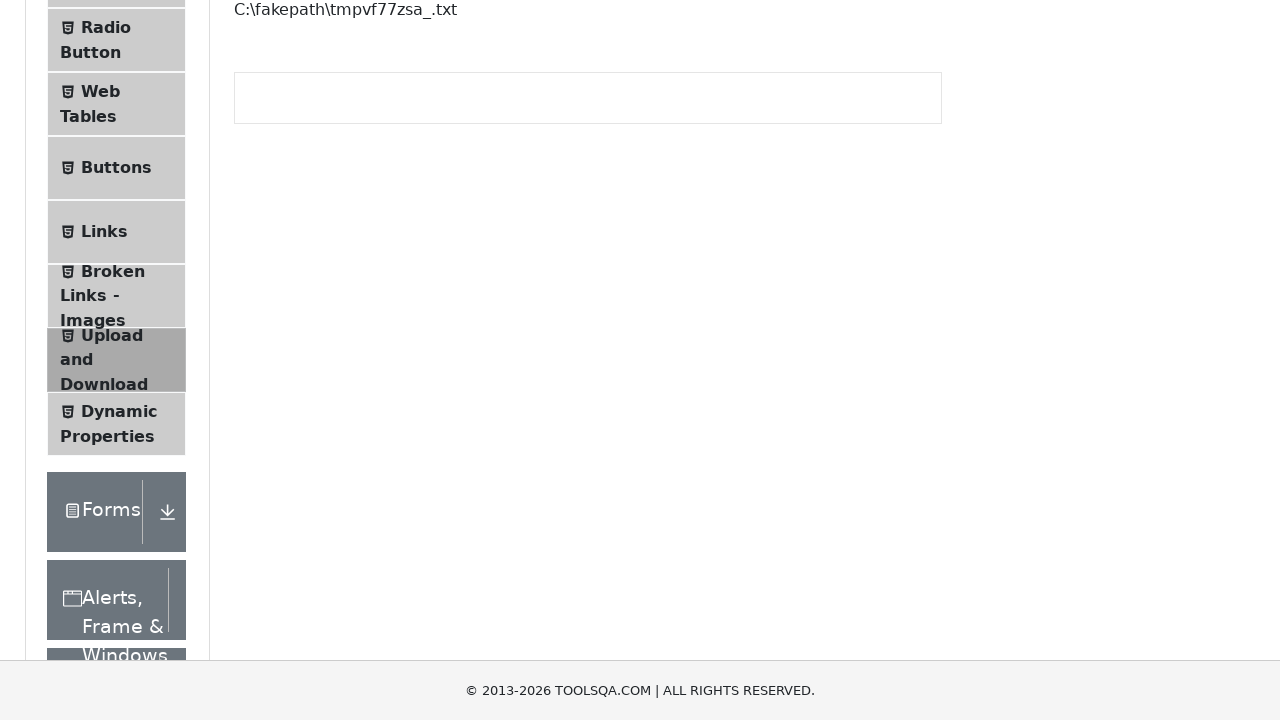

Upload confirmation element appeared
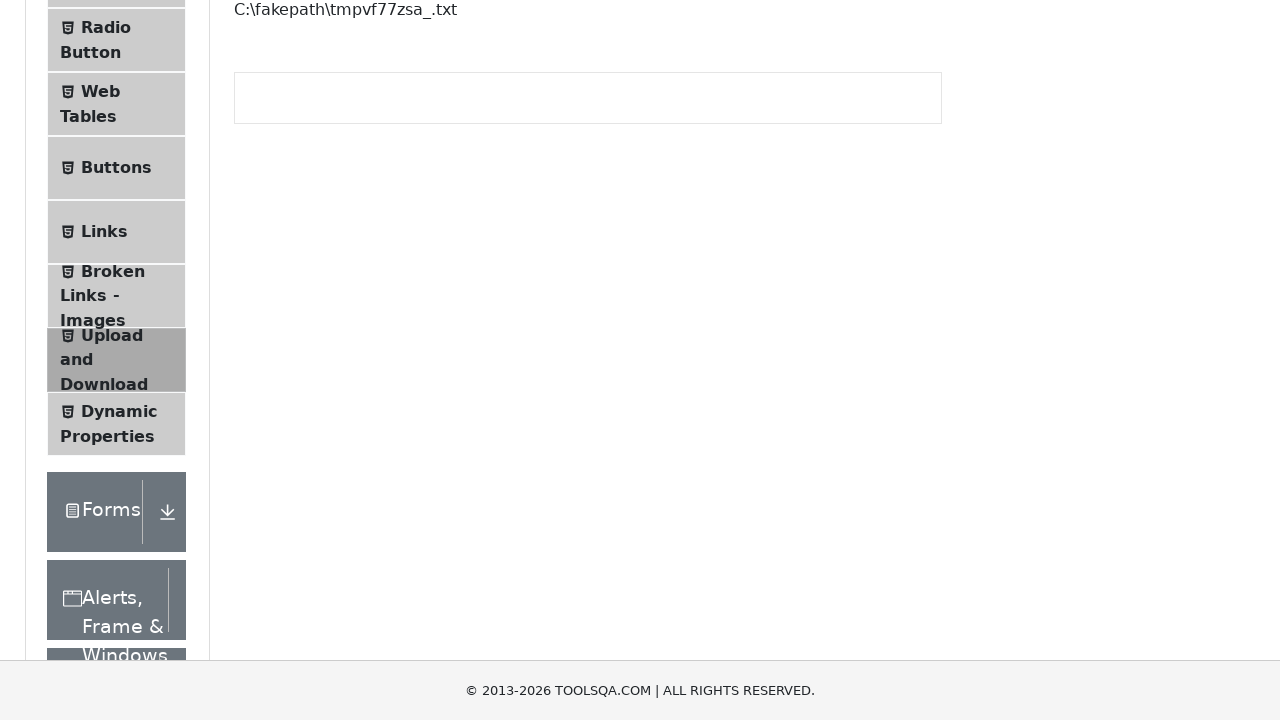

Retrieved uploaded file path: C:\fakepath\tmpvf77zsa_.txt
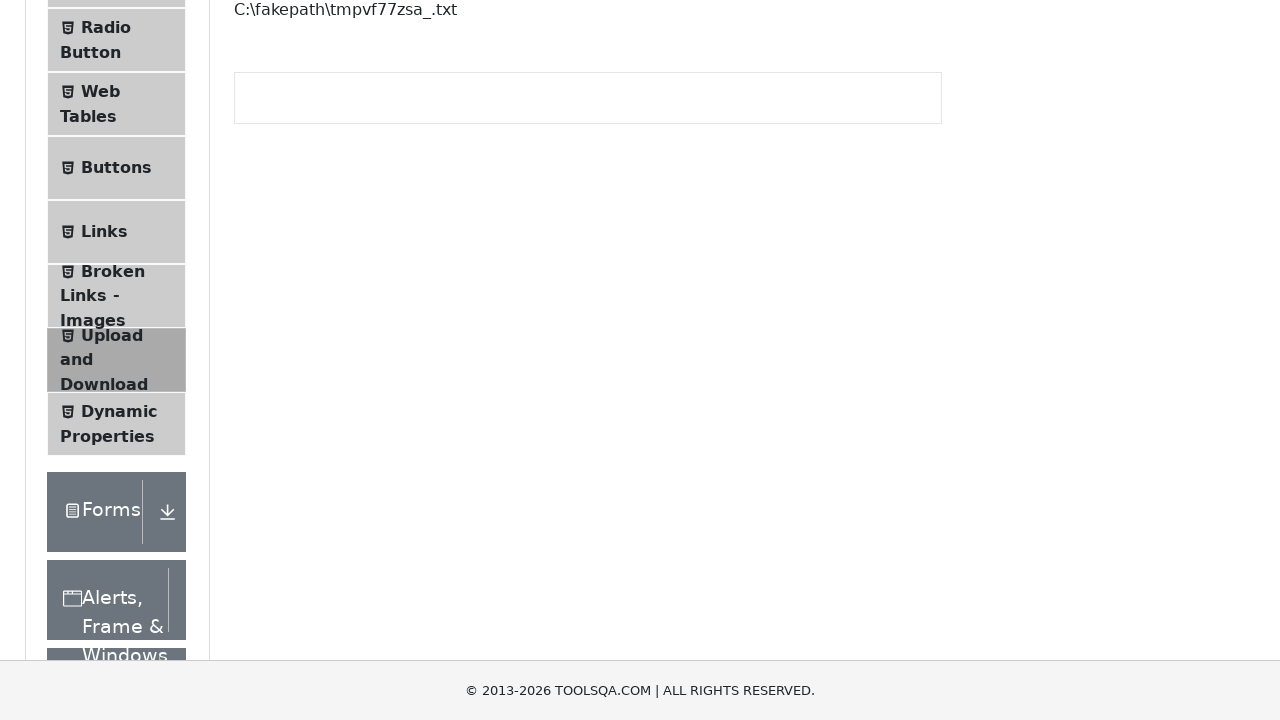

Verified that file path is not None - upload successful
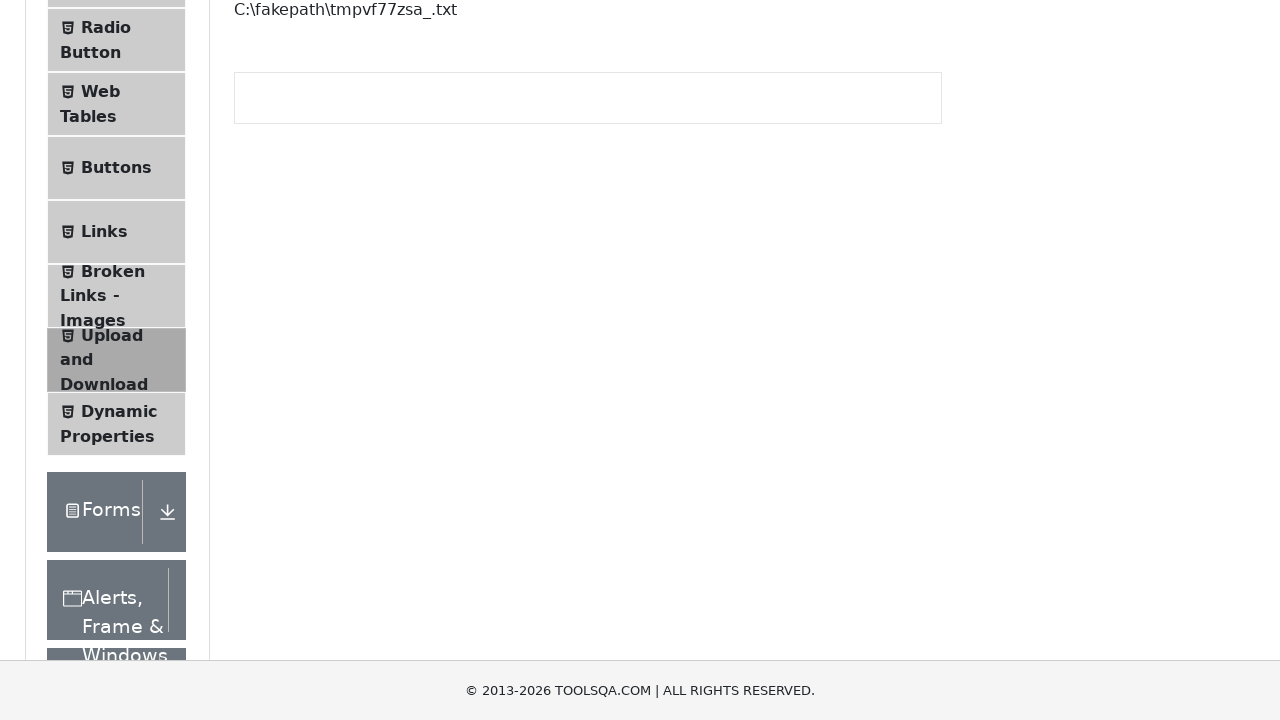

Cleaned up temporary test file
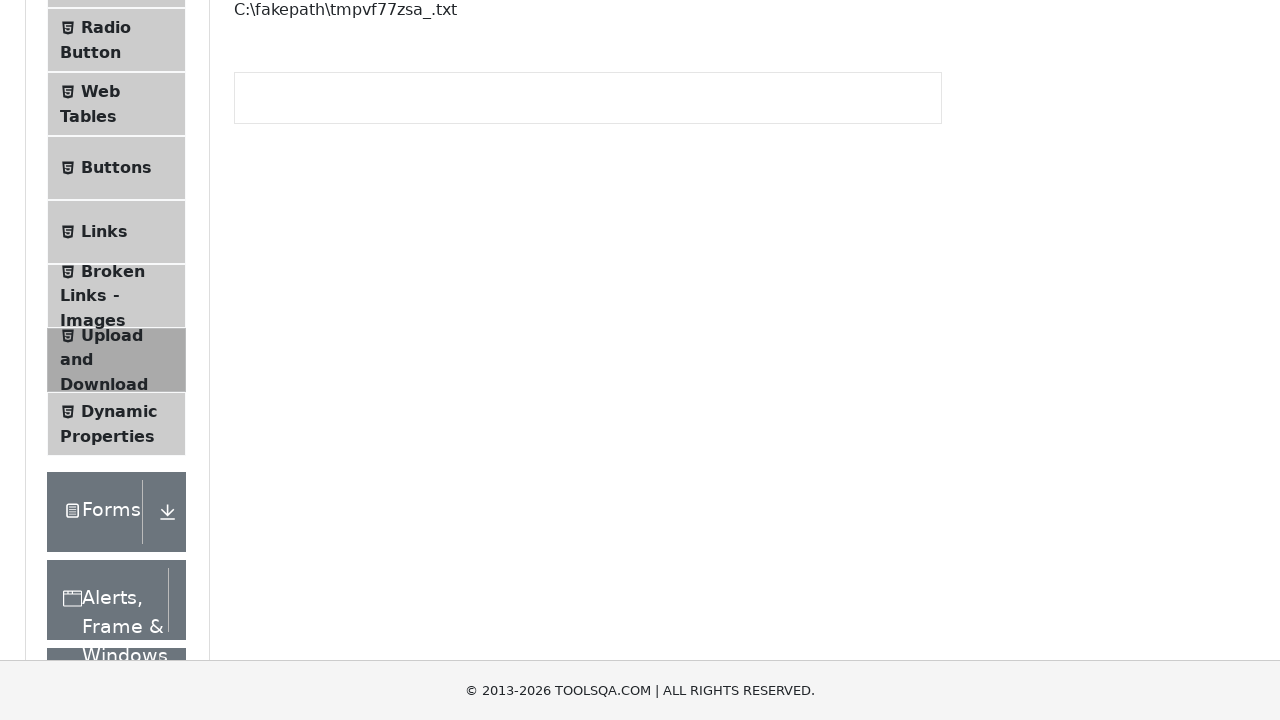

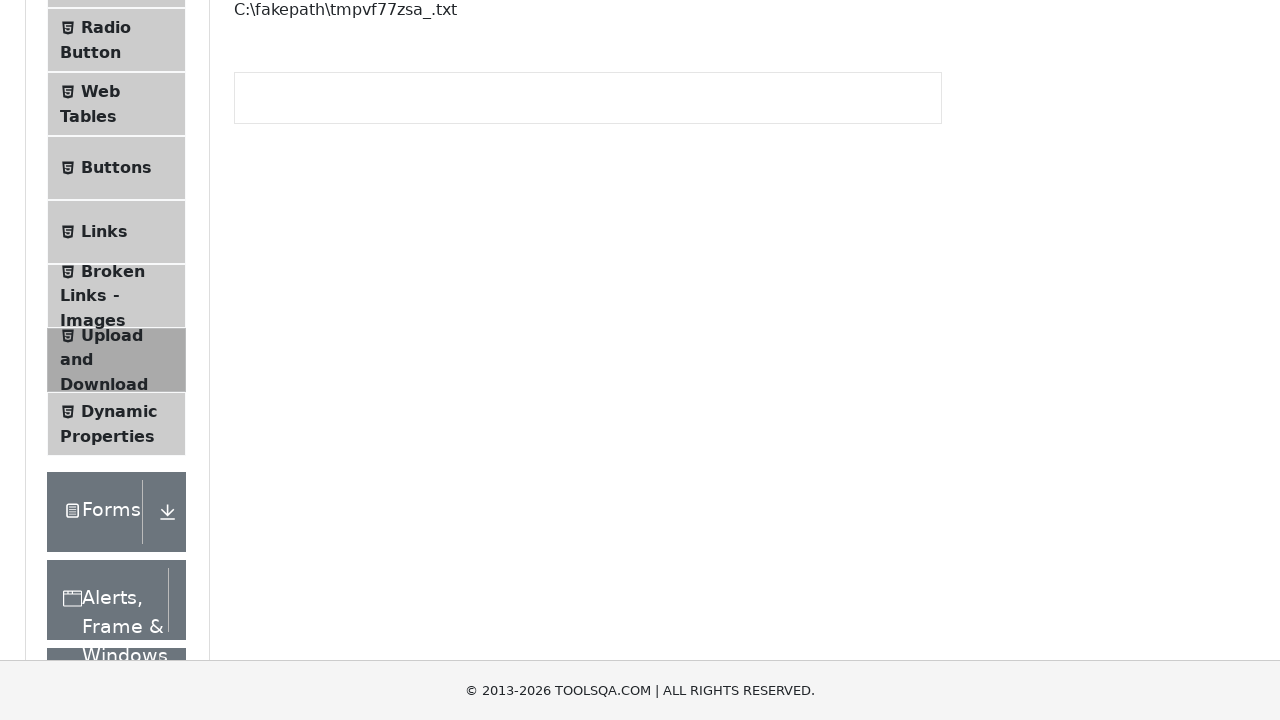